Tests right-click context menu functionality by performing a context click on a designated element

Starting URL: https://swisnl.github.io/jQuery-contextMenu/demo.html

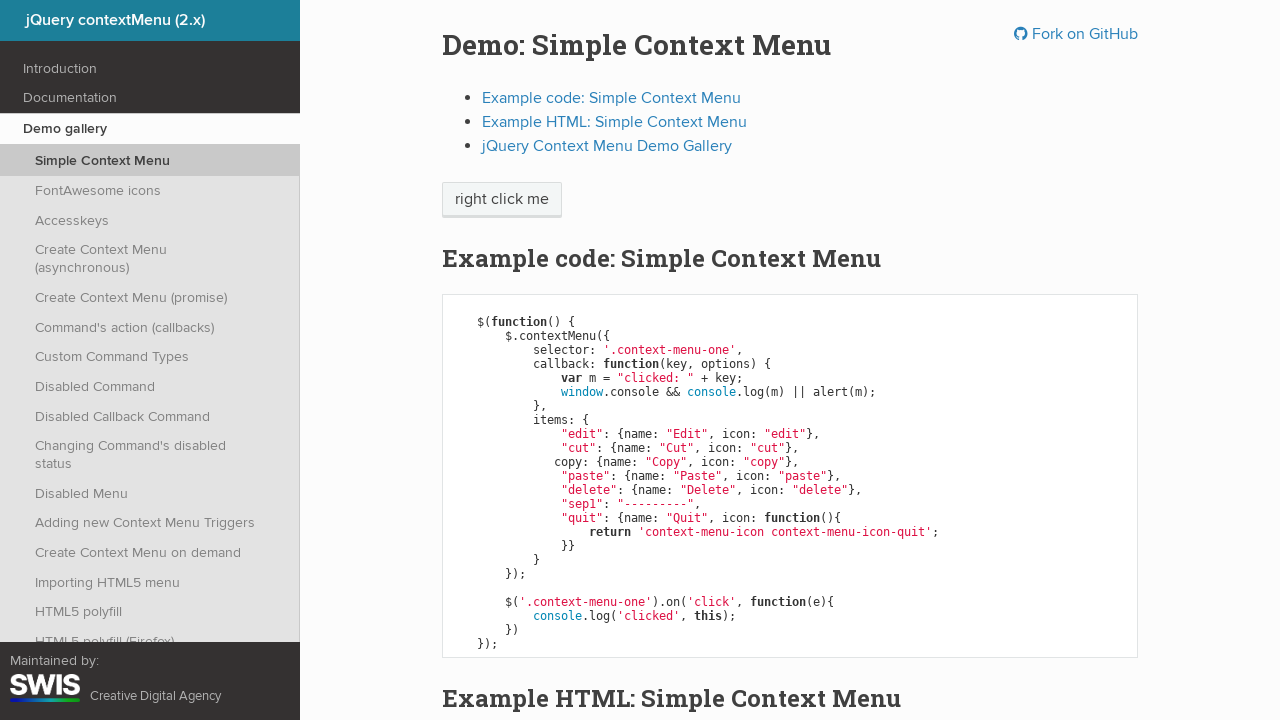

Located the 'right click me' element using XPath
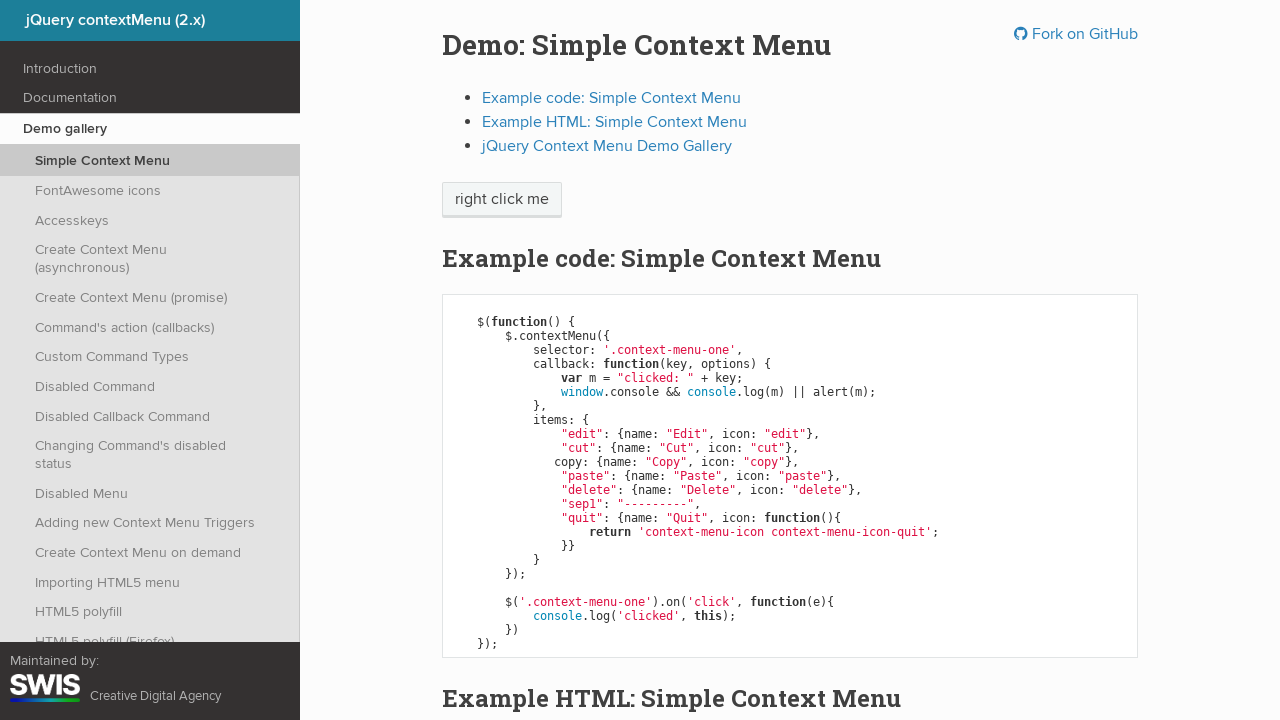

Performed right-click context click on the target element at (502, 200) on xpath=//span[contains(text(),'right click me')]
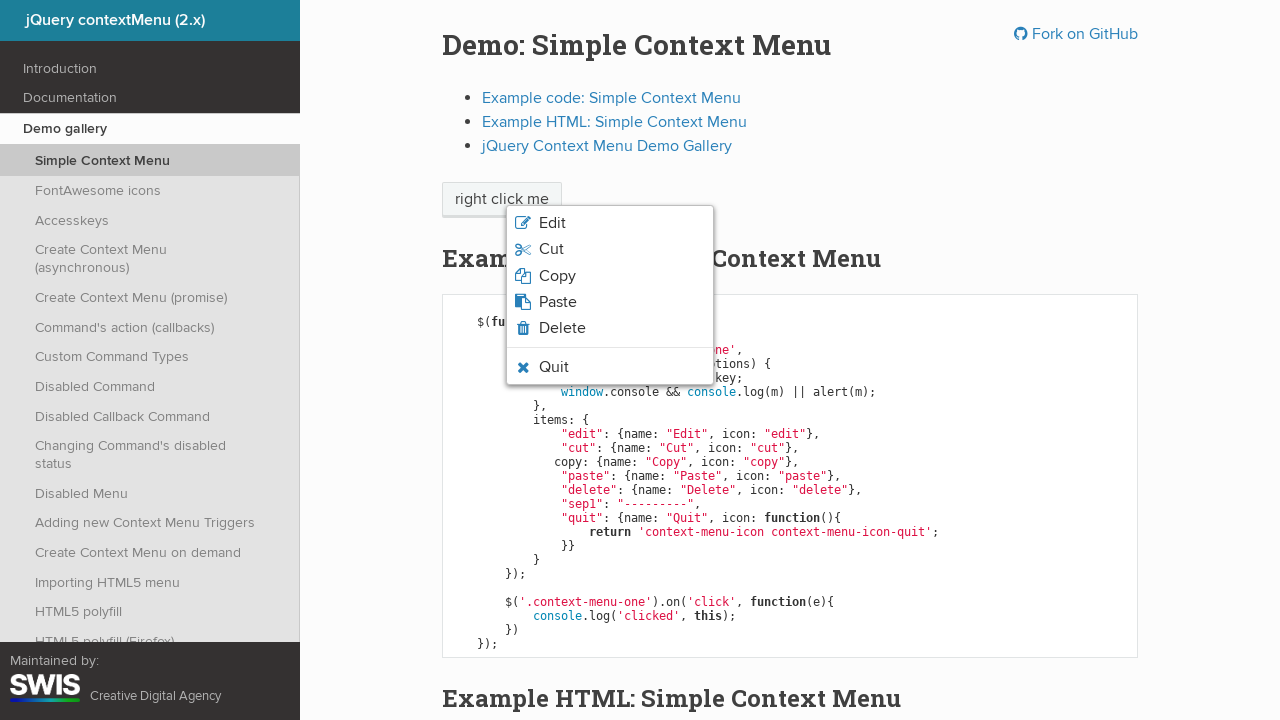

Waited 1 second for context menu to appear
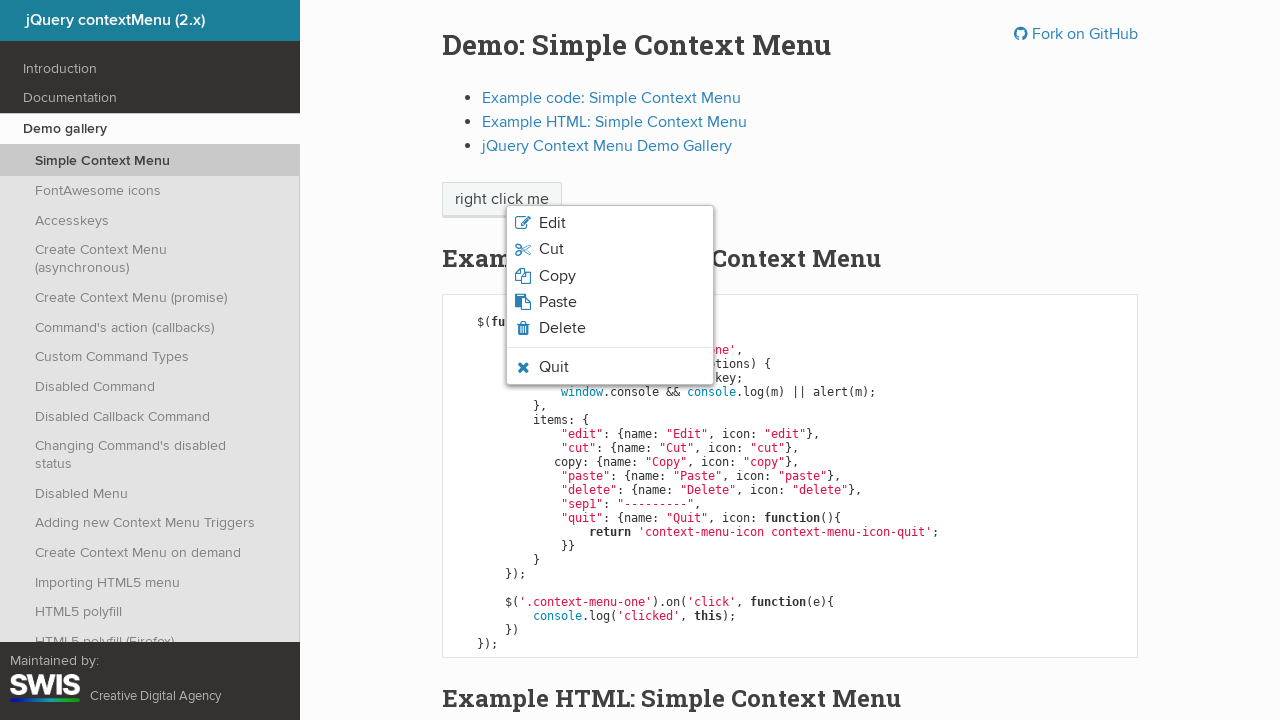

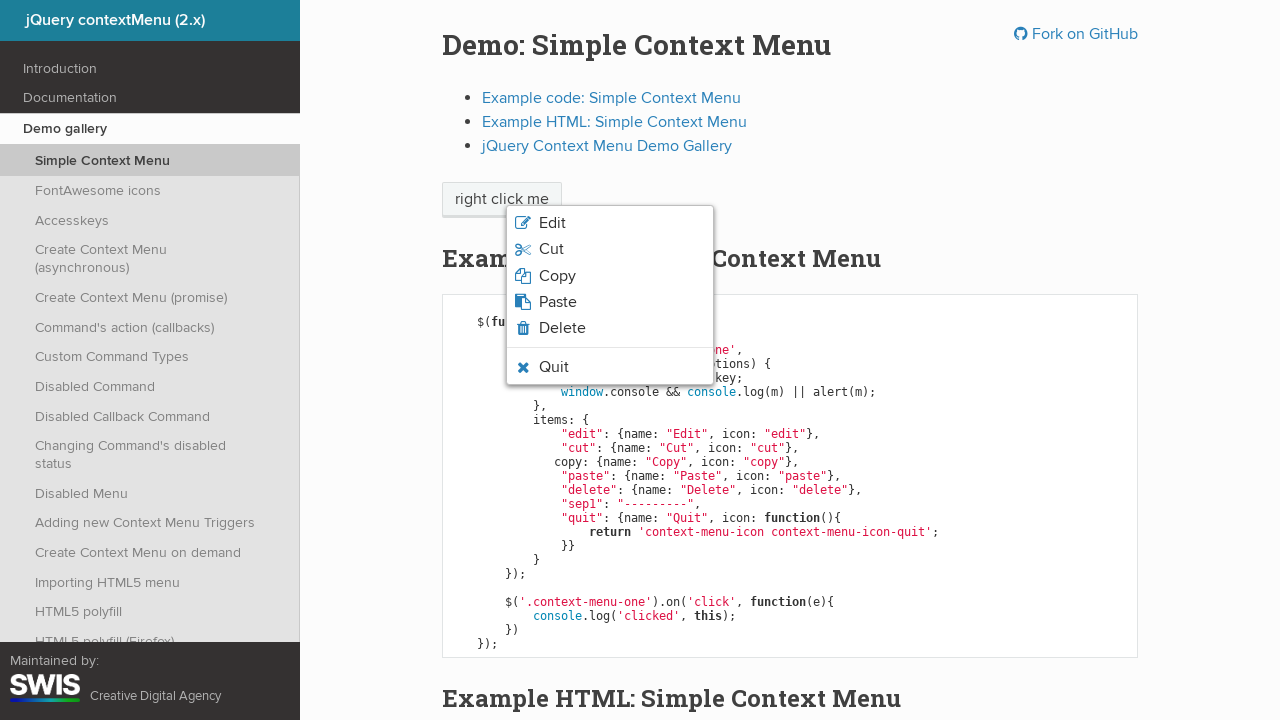